Tests that the browser back button works correctly with filter navigation

Starting URL: https://demo.playwright.dev/todomvc

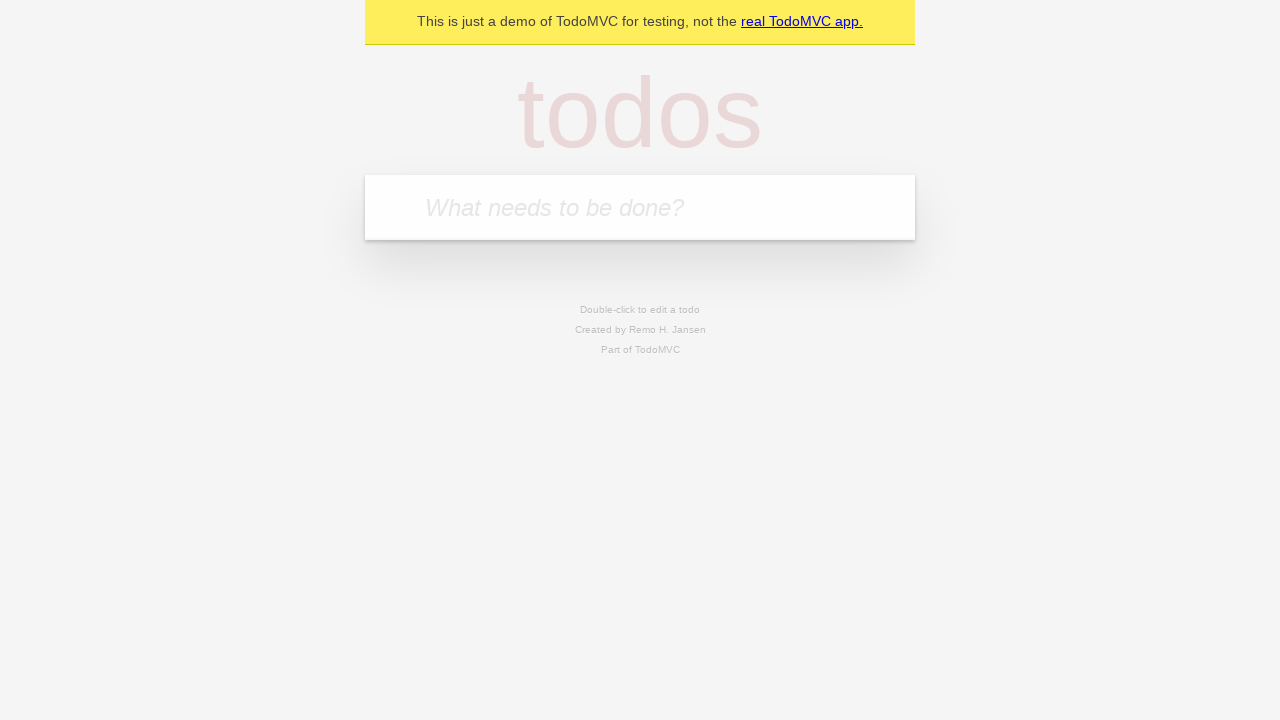

Filled todo input with 'buy some cheese' on internal:attr=[placeholder="What needs to be done?"i]
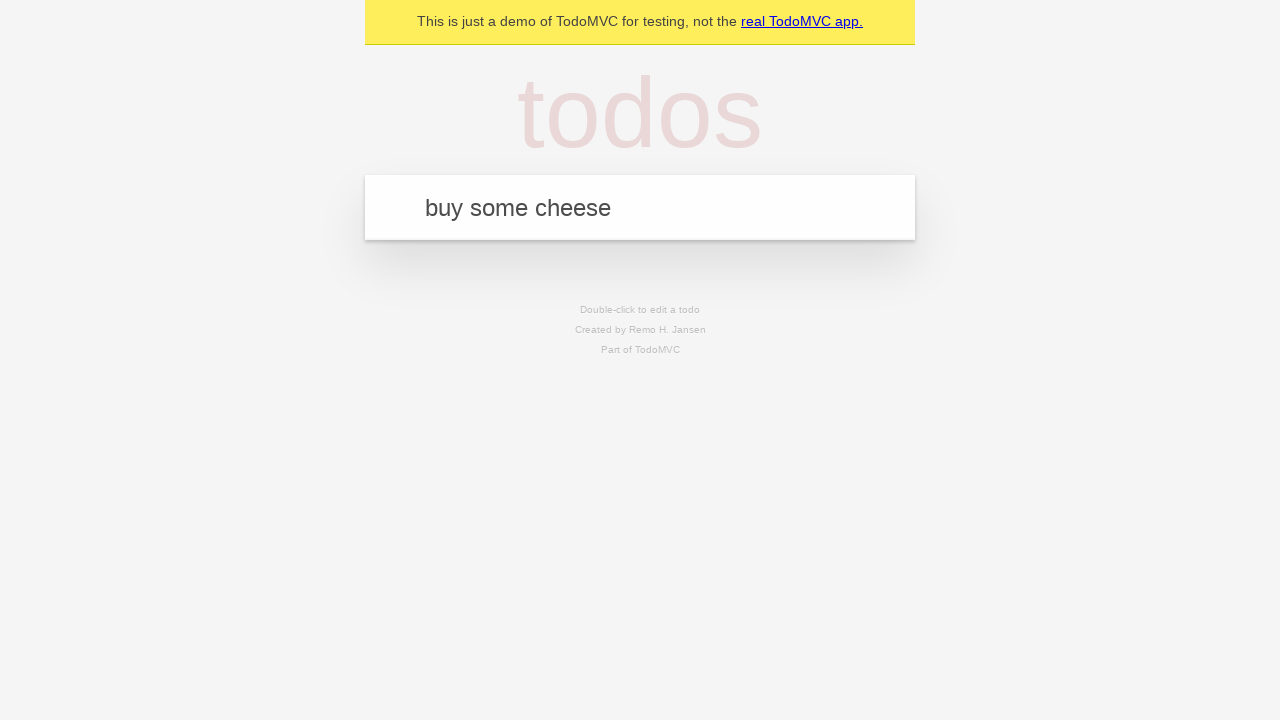

Pressed Enter to add first todo on internal:attr=[placeholder="What needs to be done?"i]
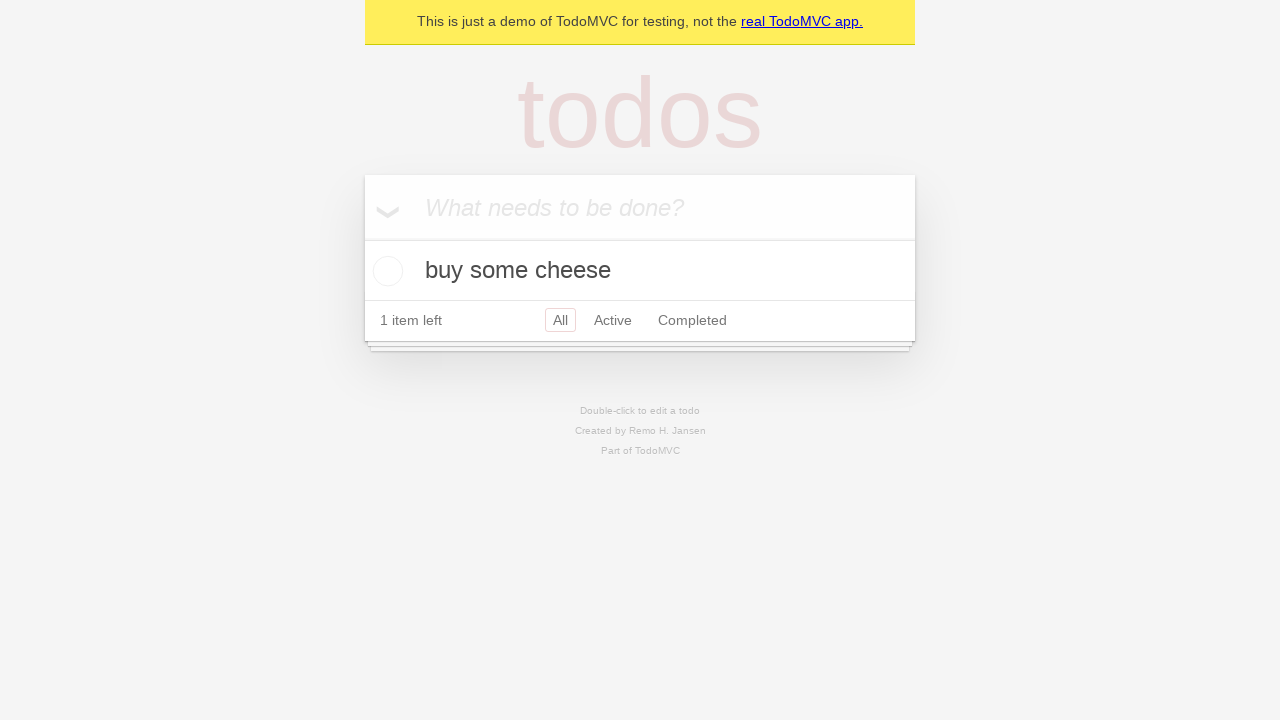

Filled todo input with 'feed the cat' on internal:attr=[placeholder="What needs to be done?"i]
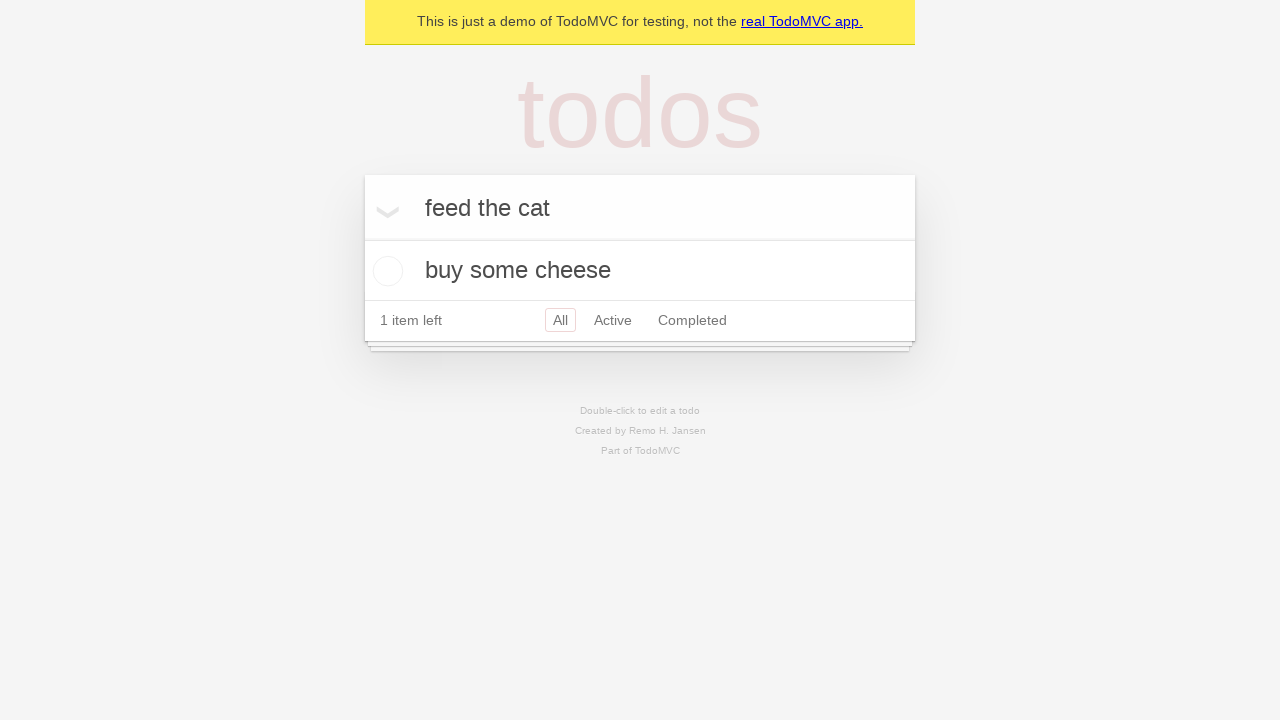

Pressed Enter to add second todo on internal:attr=[placeholder="What needs to be done?"i]
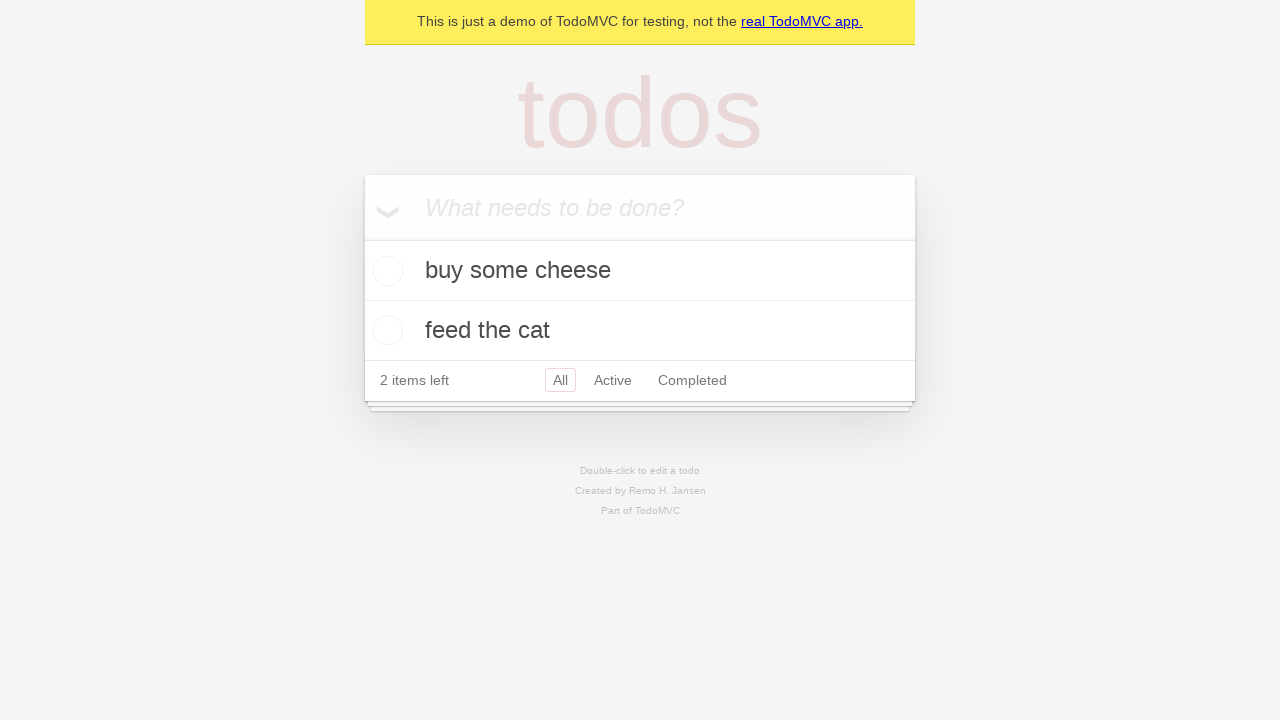

Filled todo input with 'book a doctors appointment' on internal:attr=[placeholder="What needs to be done?"i]
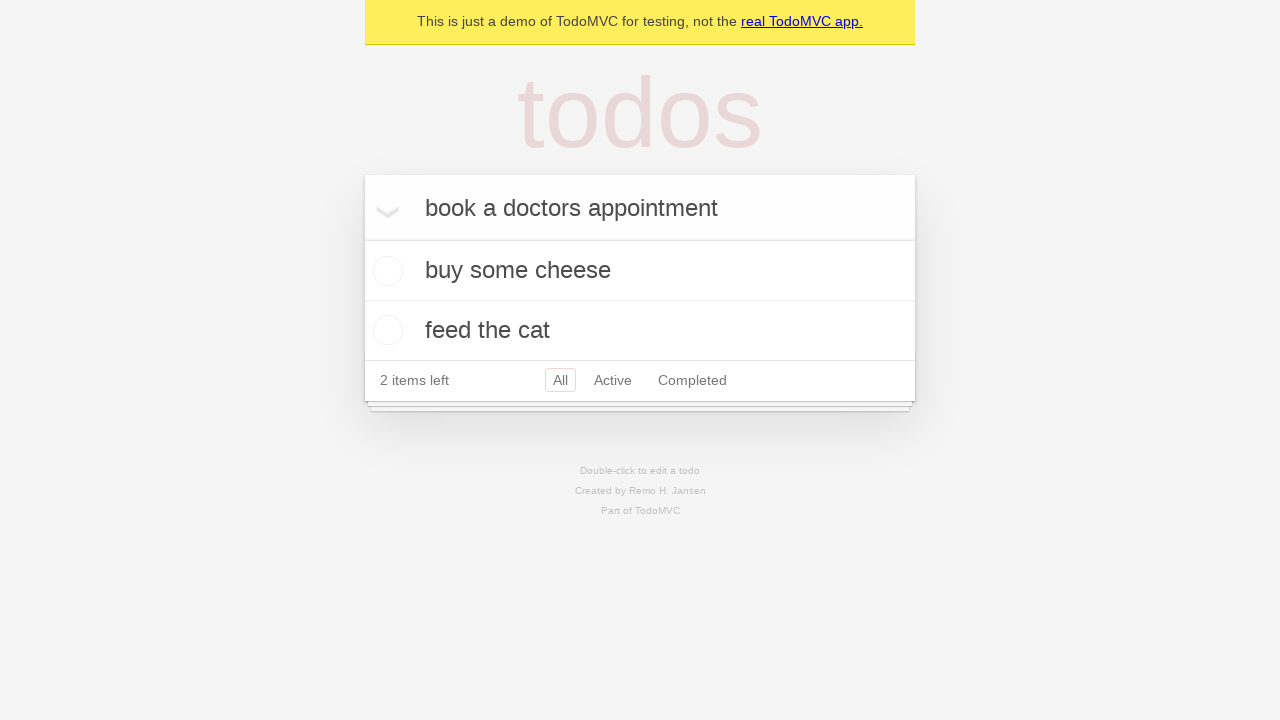

Pressed Enter to add third todo on internal:attr=[placeholder="What needs to be done?"i]
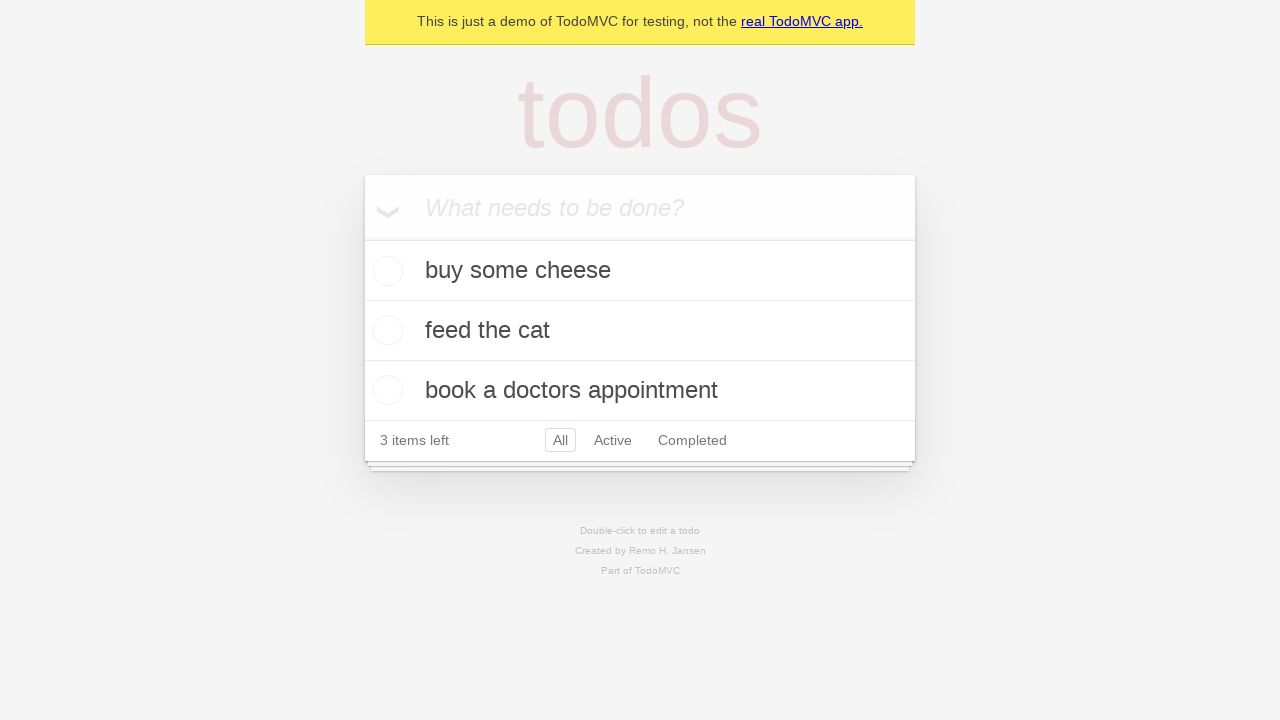

Checked the second todo item at (385, 330) on internal:testid=[data-testid="todo-item"s] >> nth=1 >> internal:role=checkbox
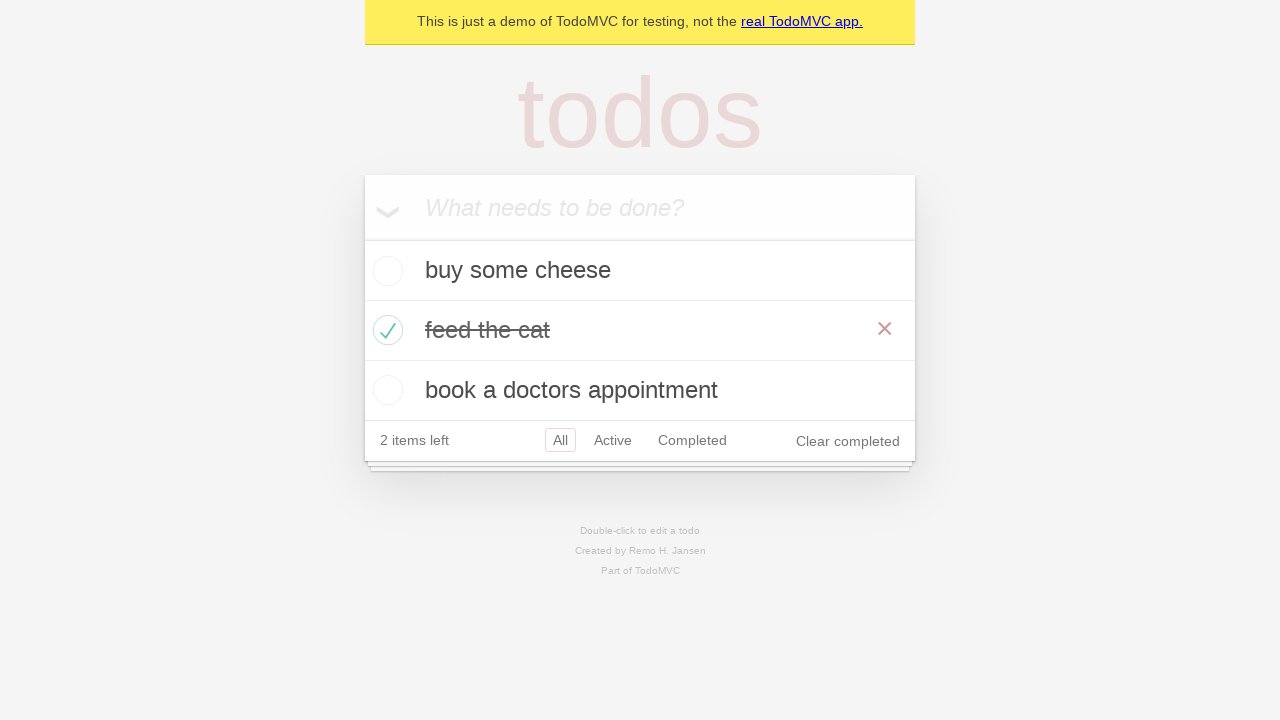

Clicked 'All' filter link at (560, 440) on internal:role=link[name="All"i]
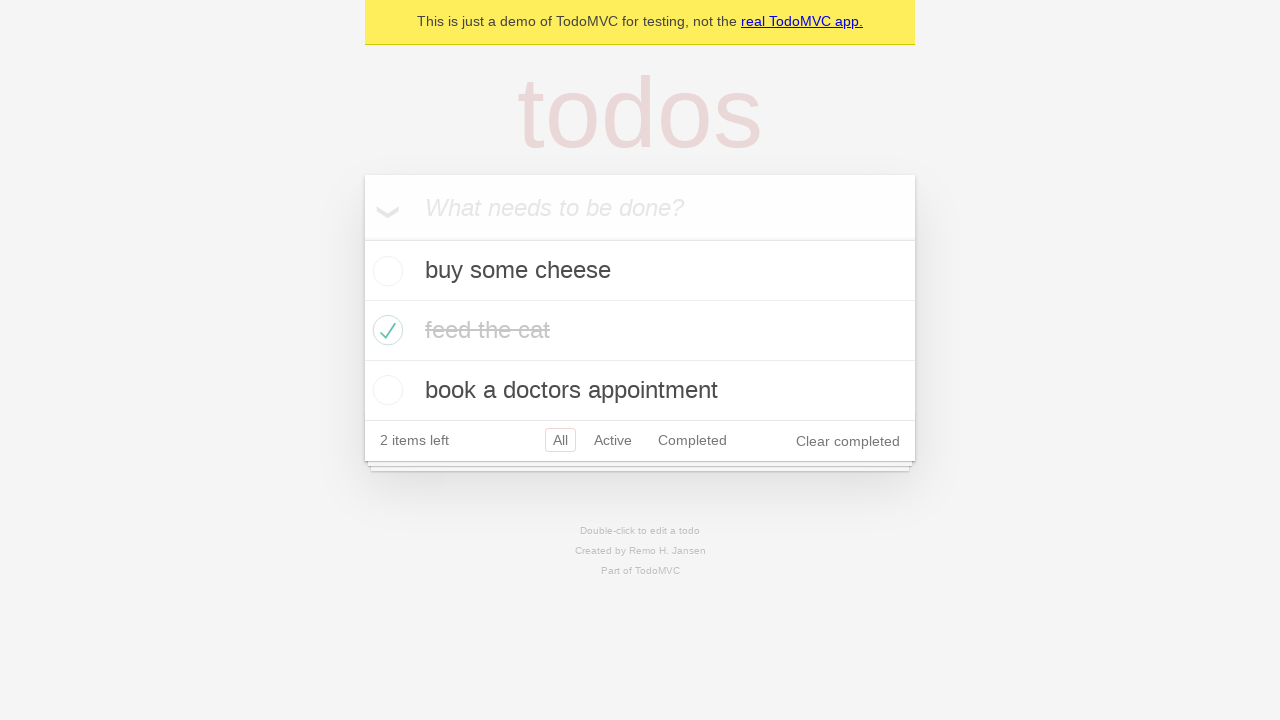

Clicked 'Active' filter link at (613, 440) on internal:role=link[name="Active"i]
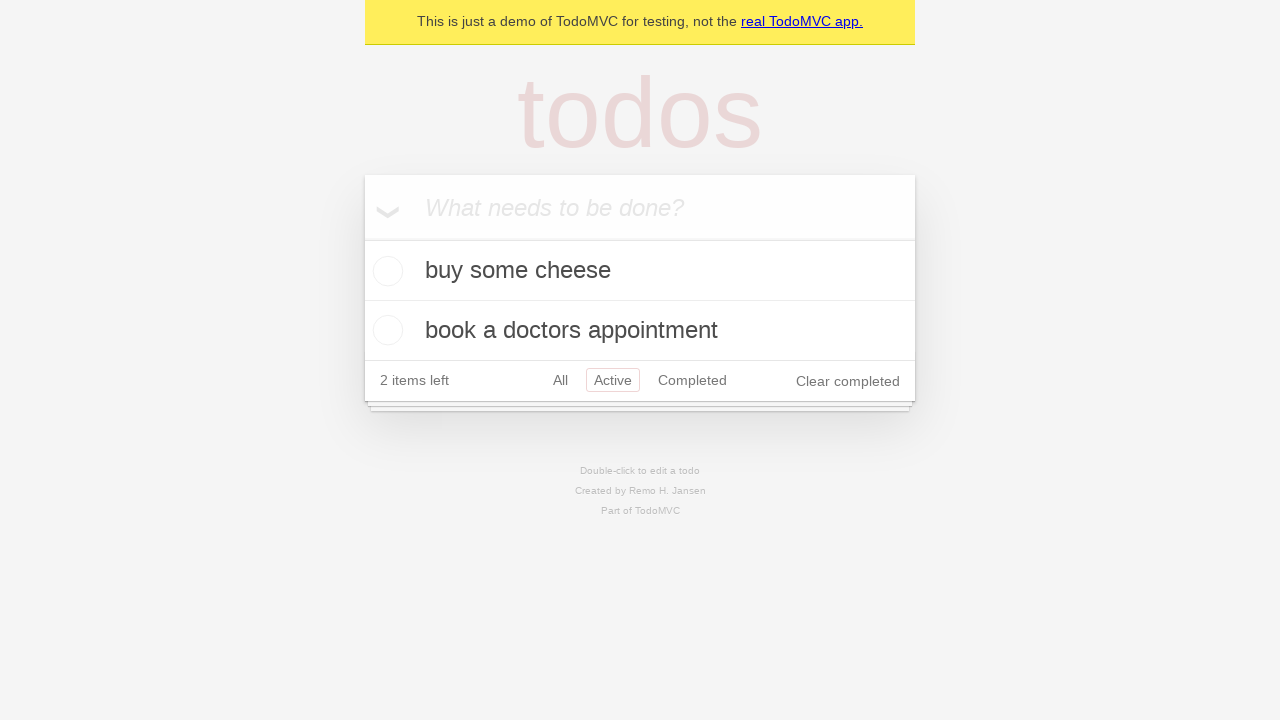

Clicked 'Completed' filter link at (692, 380) on internal:role=link[name="Completed"i]
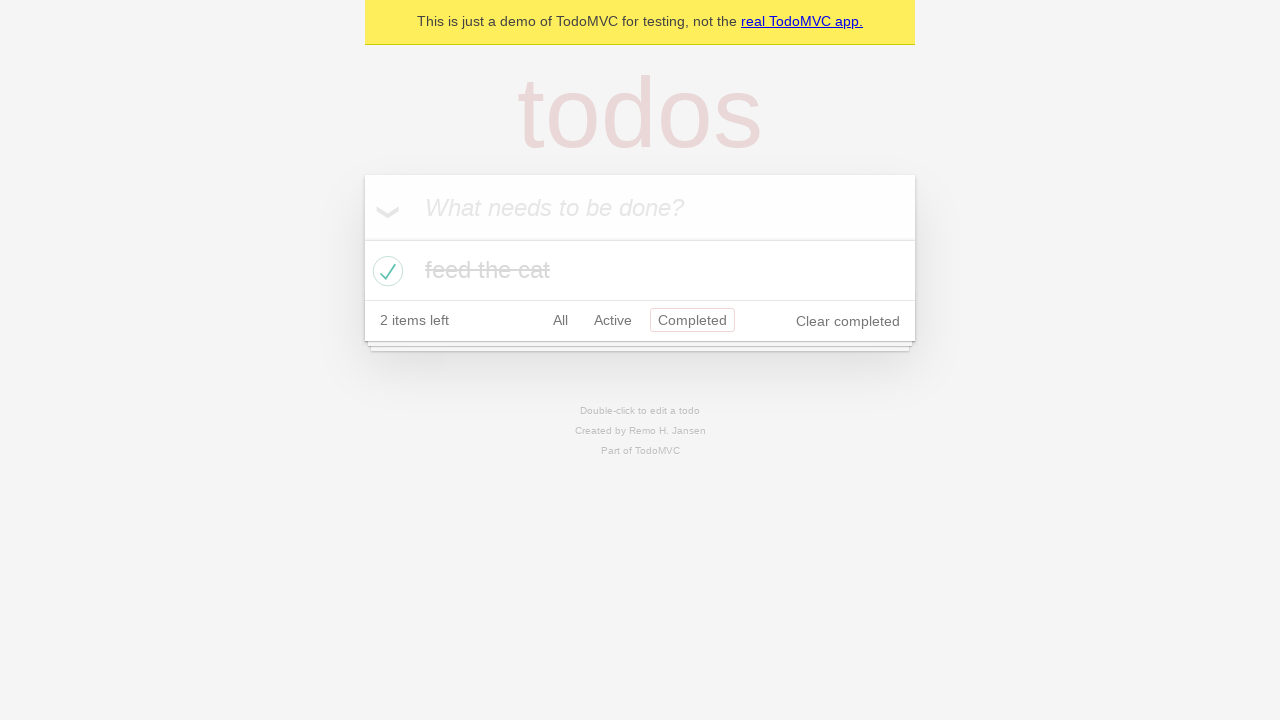

Used browser back button to navigate from Completed filter
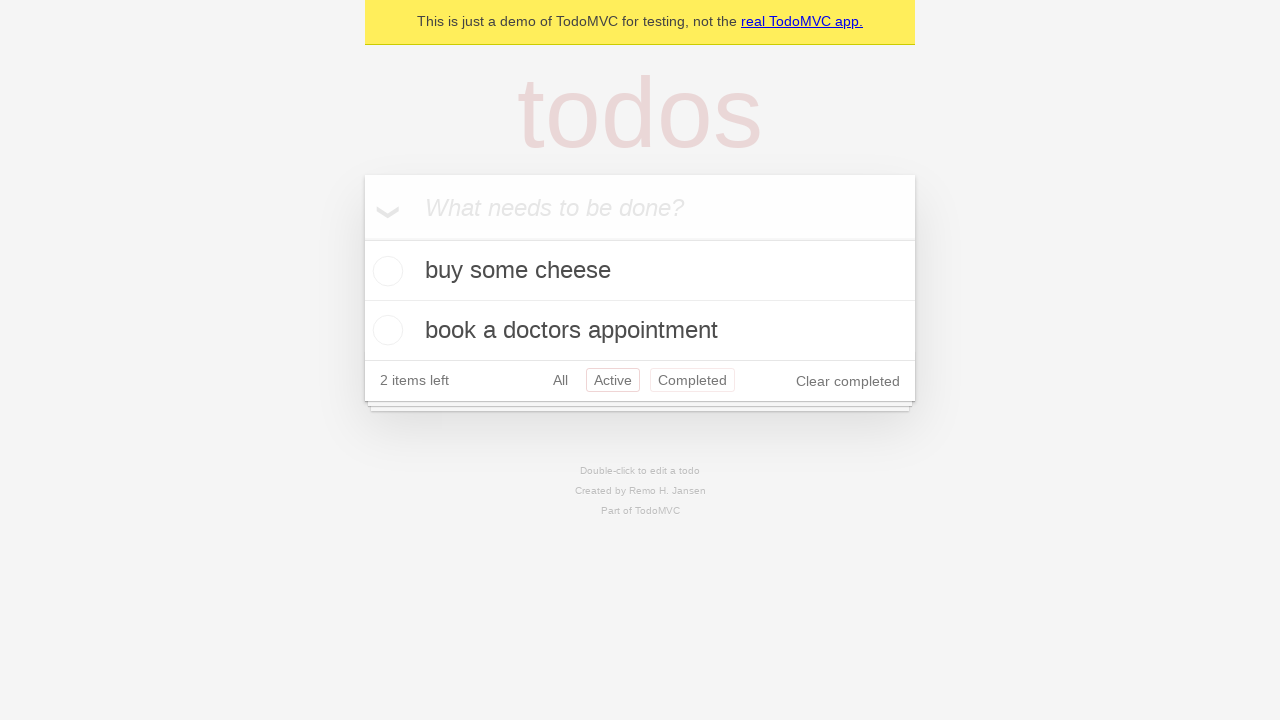

Used browser back button to navigate from Active filter
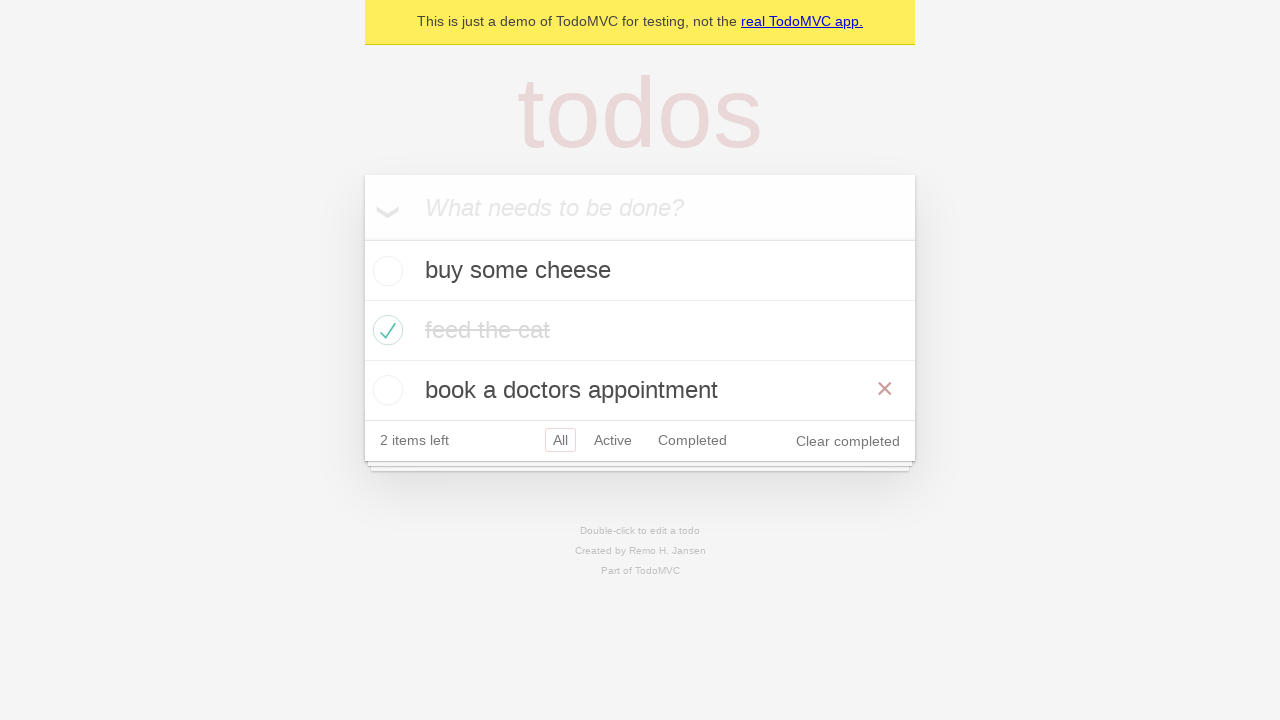

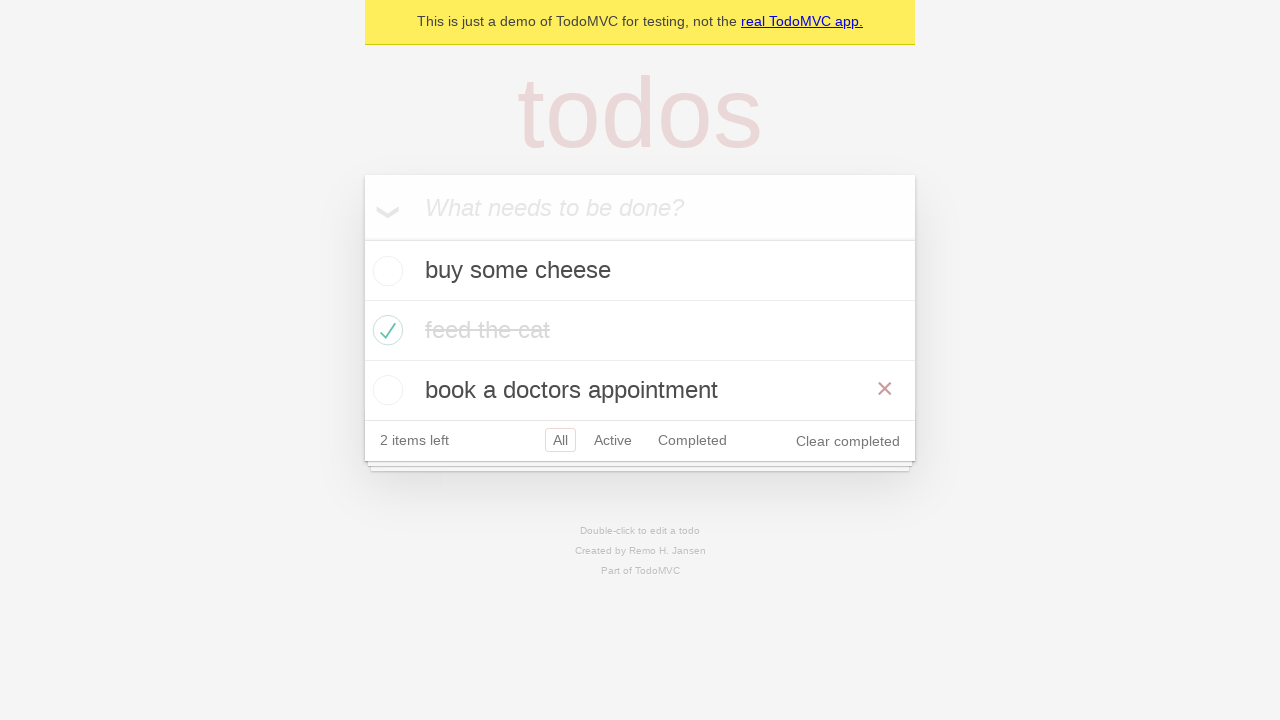